Tests hover functionality by hovering over user figures and verifying profile information appears

Starting URL: https://the-internet.herokuapp.com

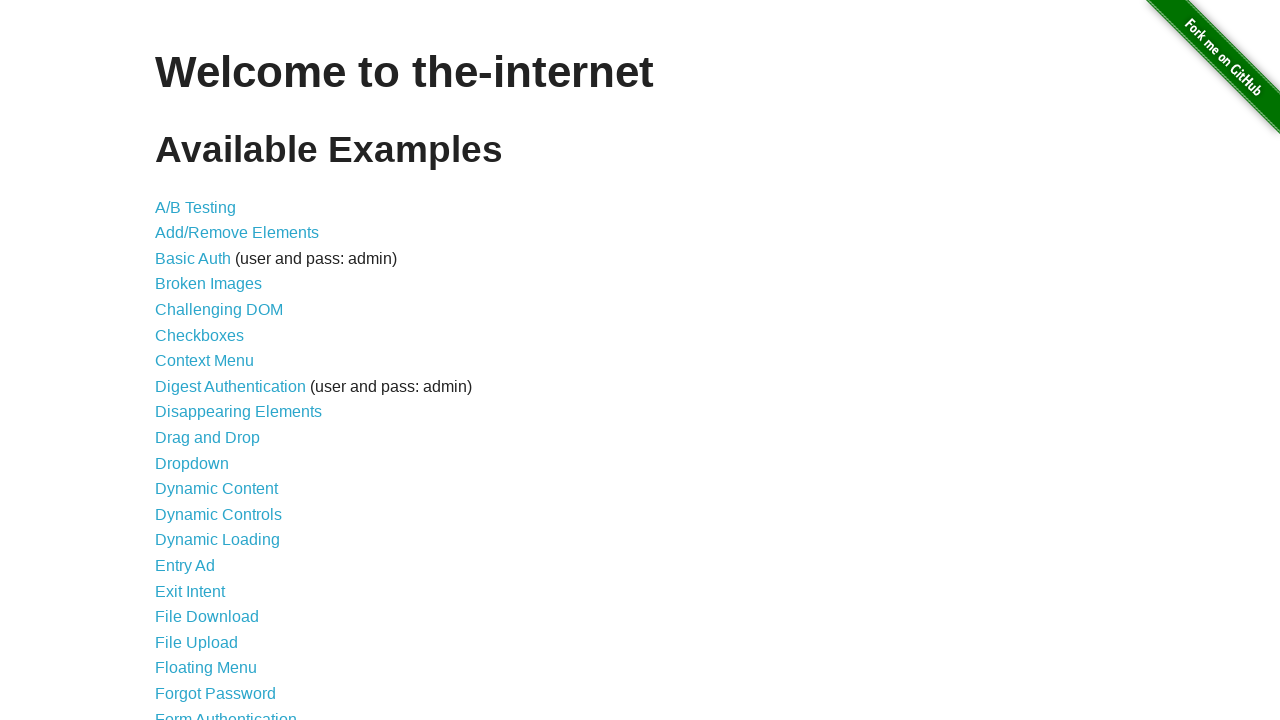

Clicked link to navigate to hovers page at (180, 360) on xpath=//a[@href='/hovers']
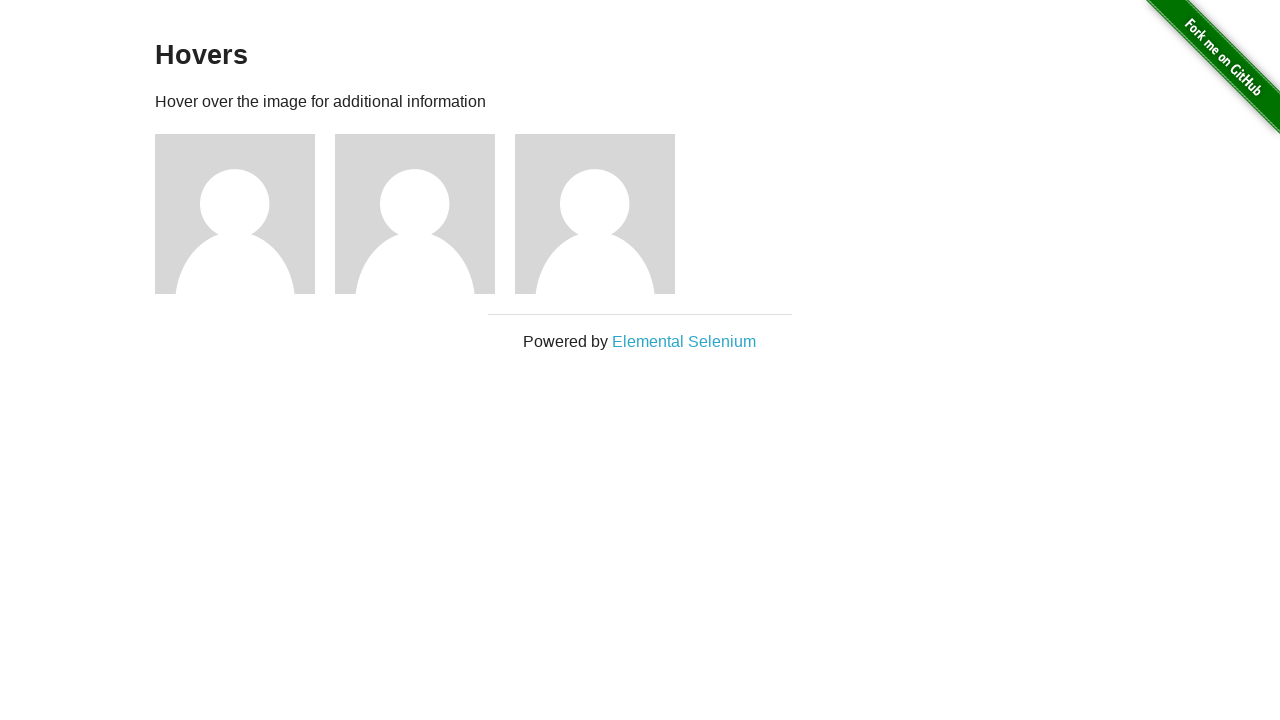

Hovered over first user figure at (245, 214) on xpath=//div[@class='figure'][1]
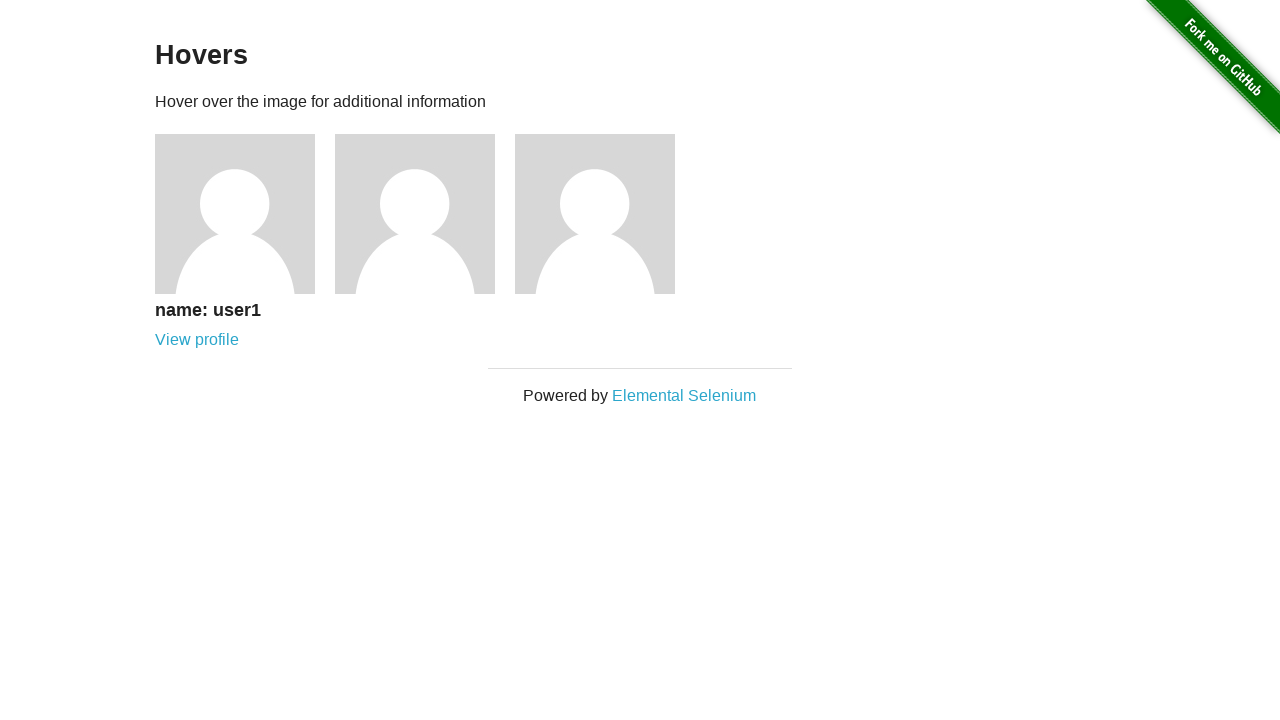

Profile information appeared on first figure
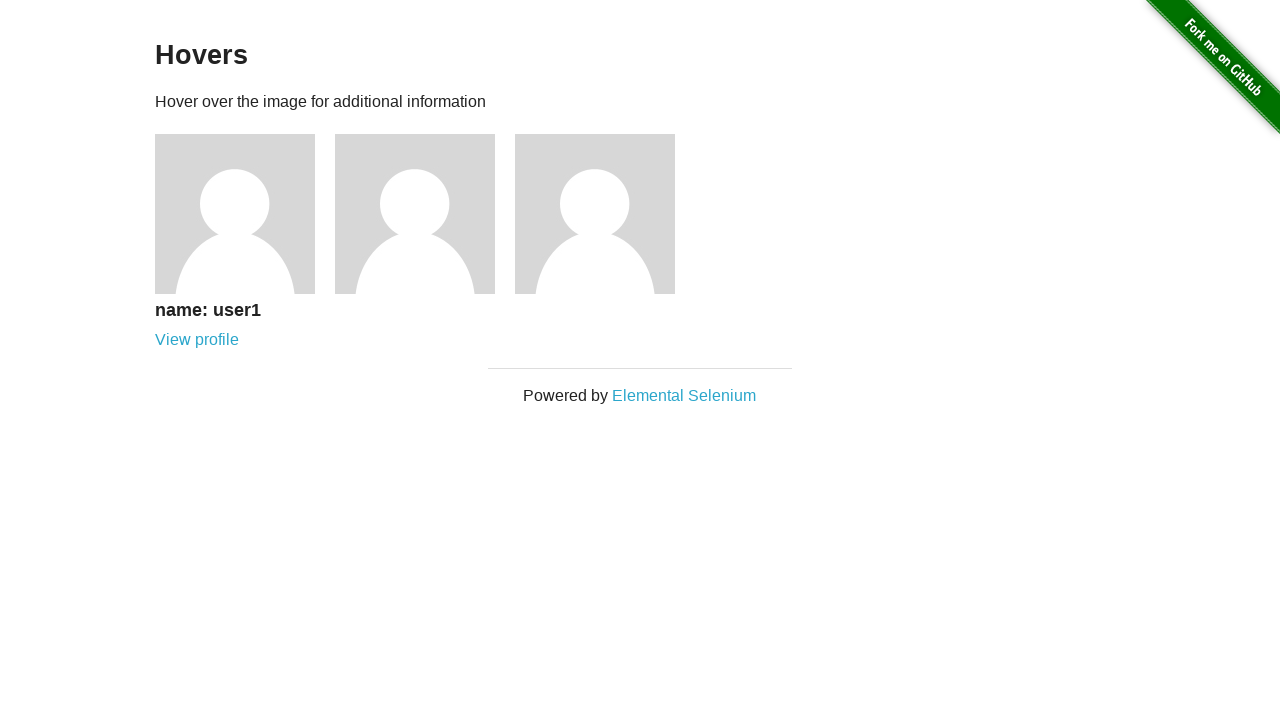

Hovered over second user figure at (425, 214) on xpath=//div[@class='figure'][2]
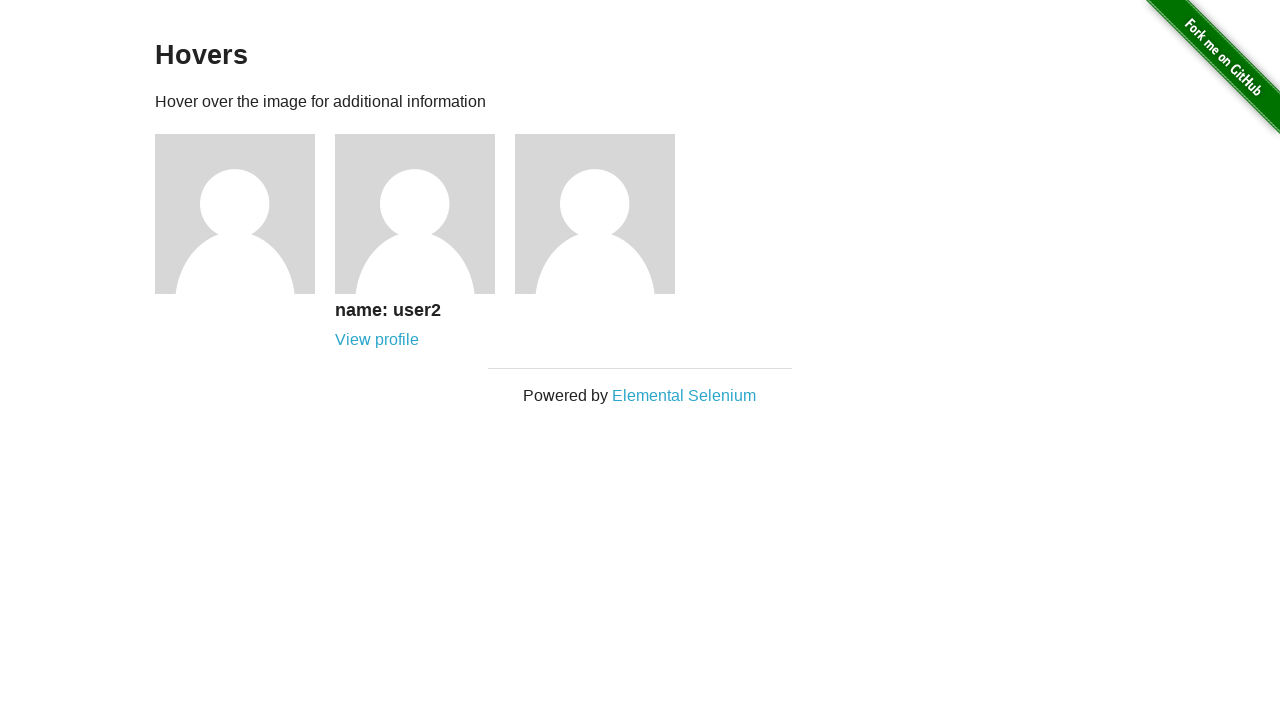

Profile information appeared on second figure
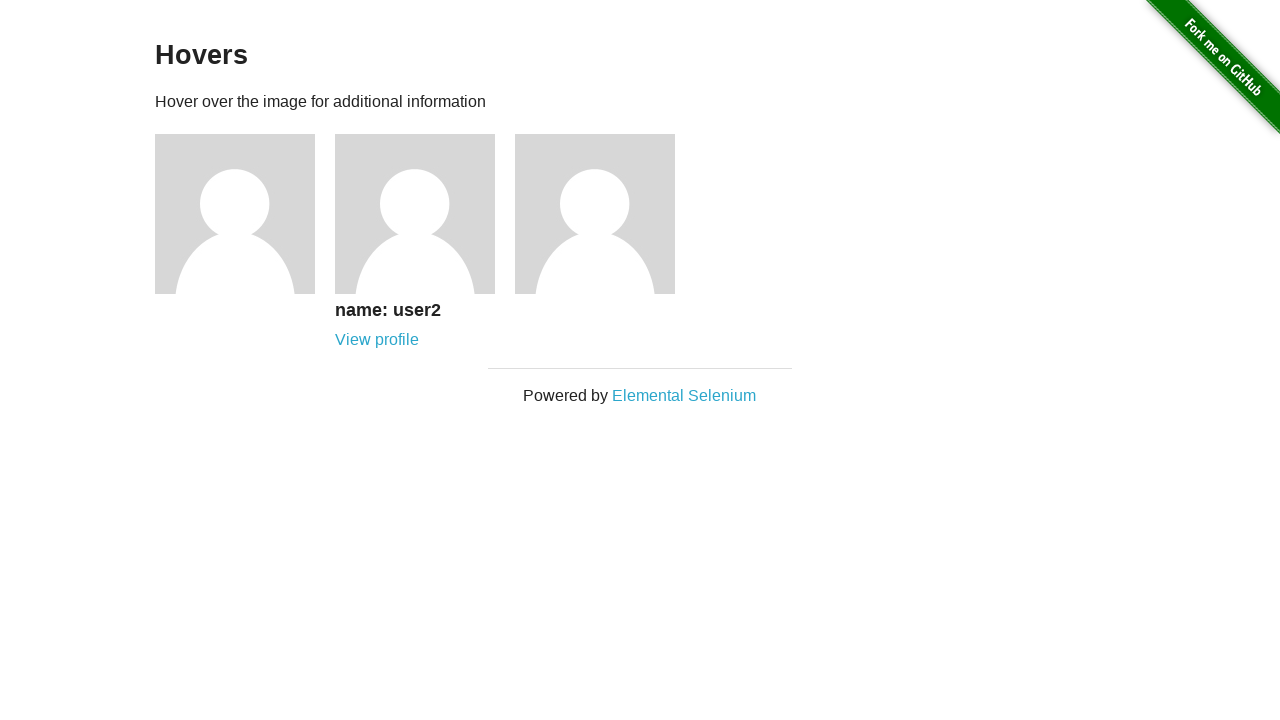

Hovered over third user figure at (605, 214) on xpath=//div[@class='figure'][3]
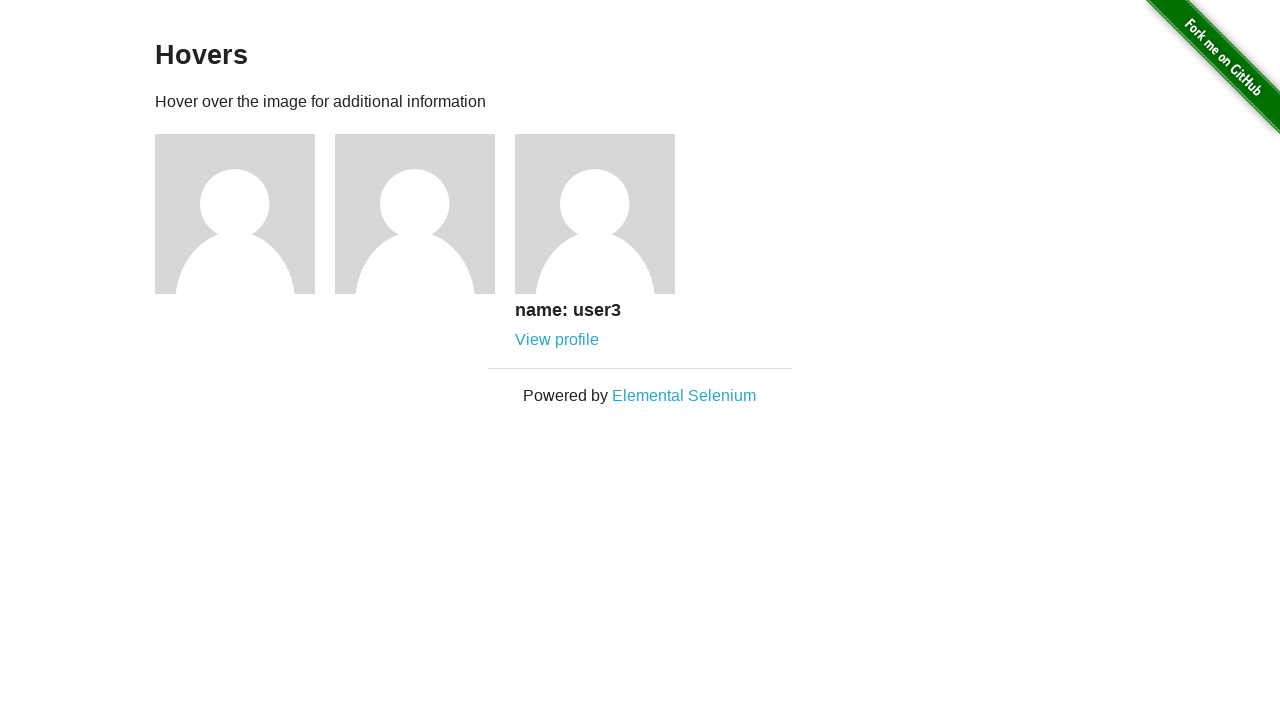

Profile information appeared on third figure
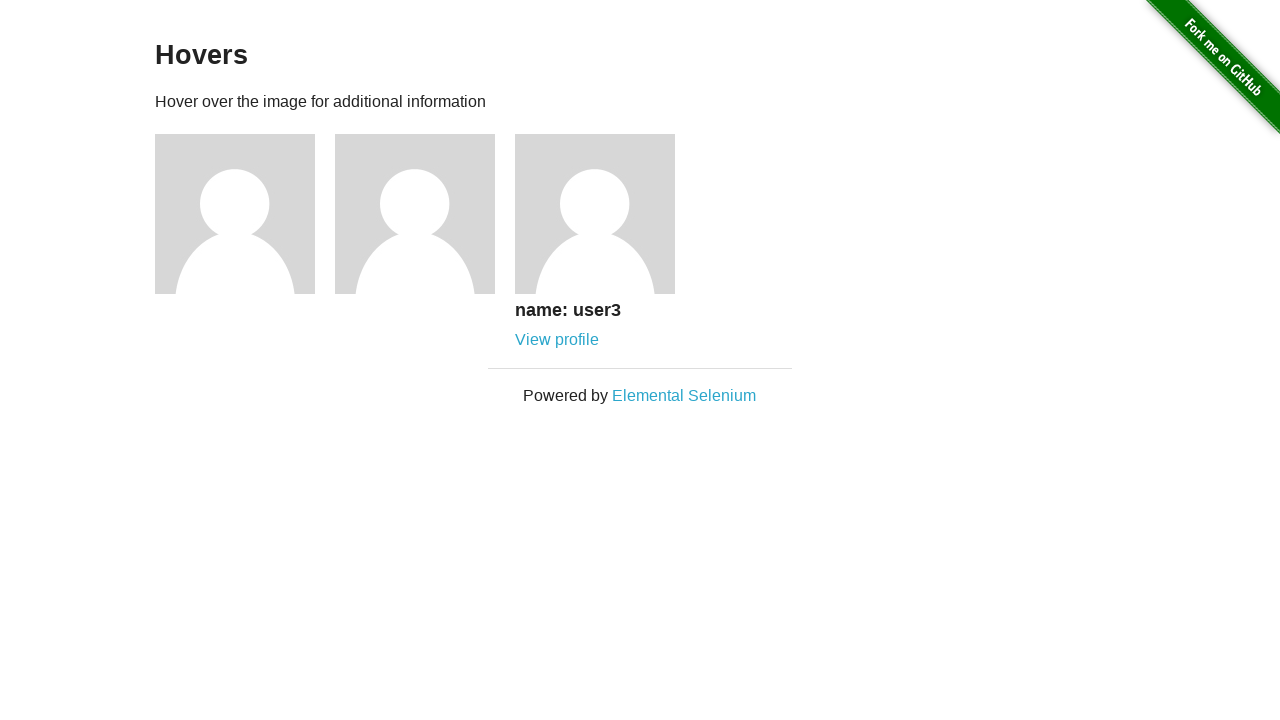

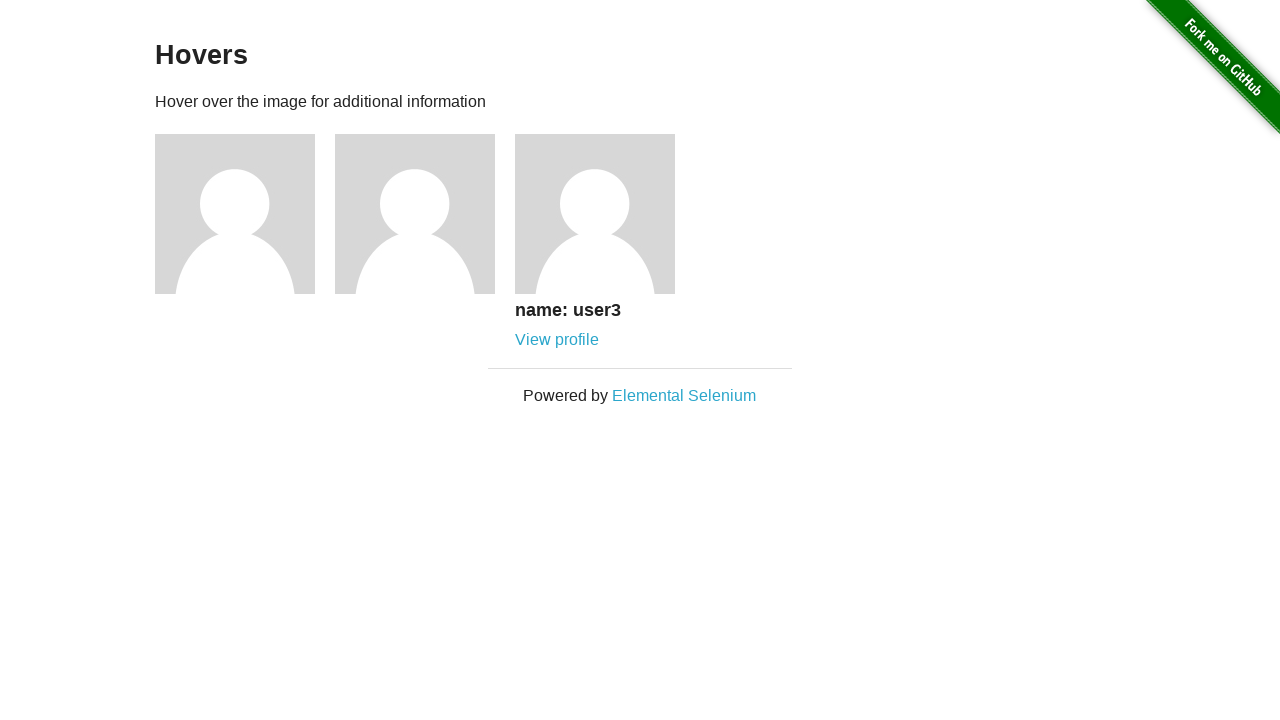